Navigates to inventwithpython.com and clicks on the "Read Online for Free" link

Starting URL: https://inventwithpython.com

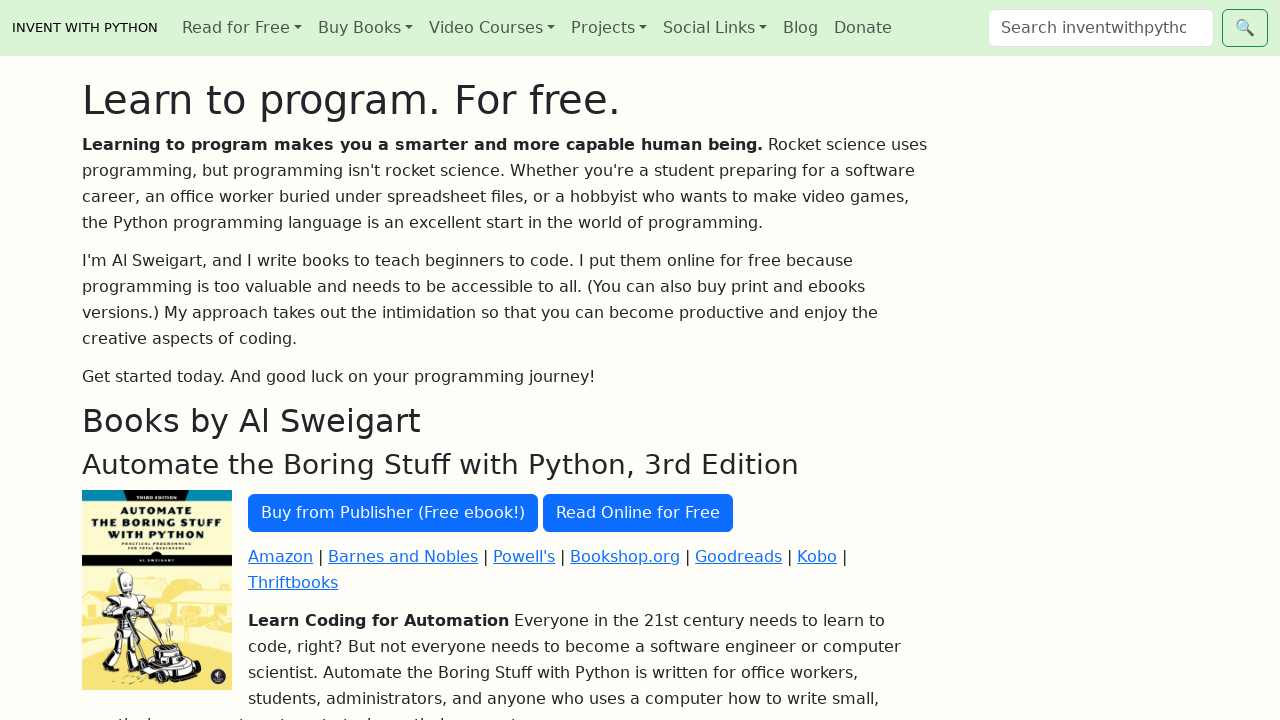

Navigated to inventwithpython.com
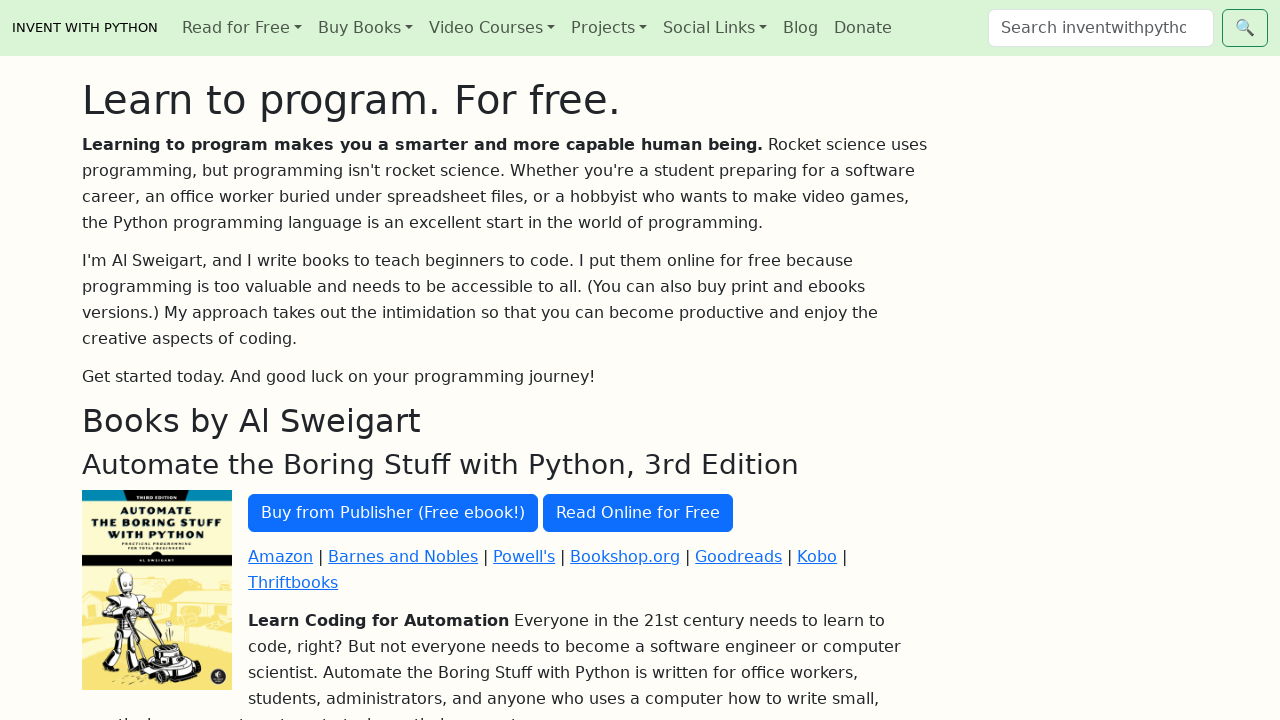

Clicked on the 'Read Online for Free' link at (638, 513) on text="Read Online for Free"
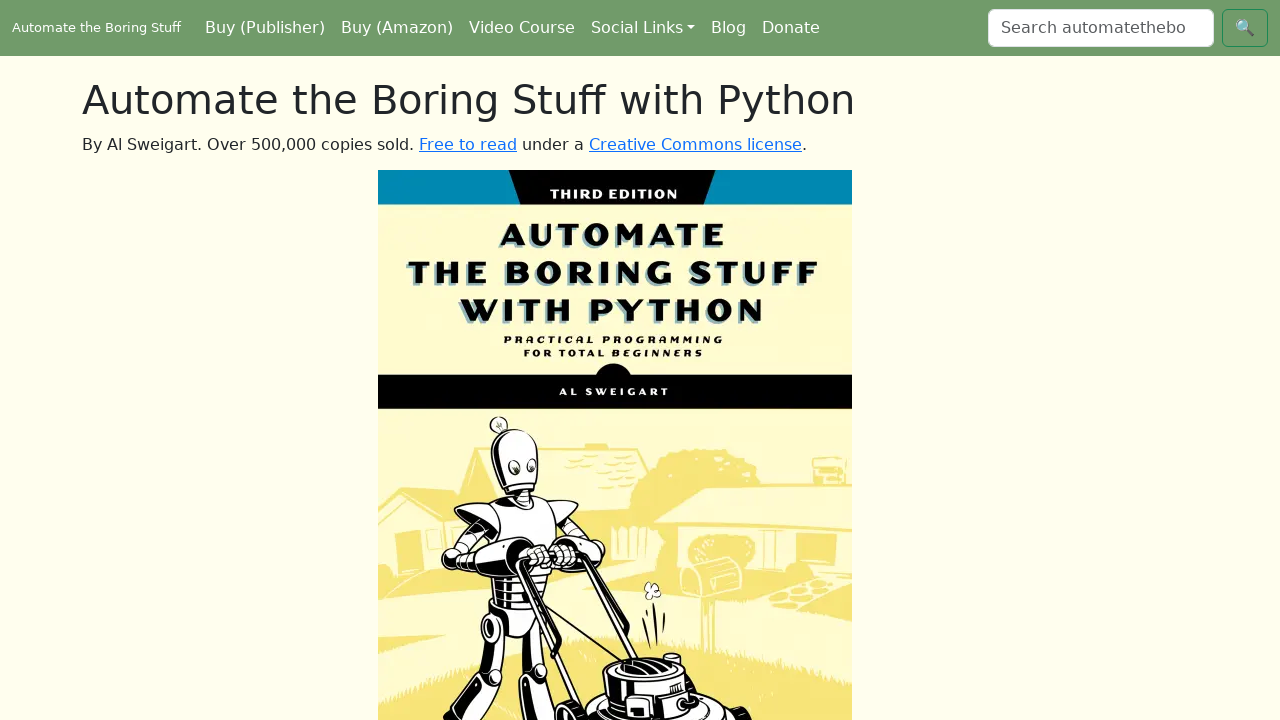

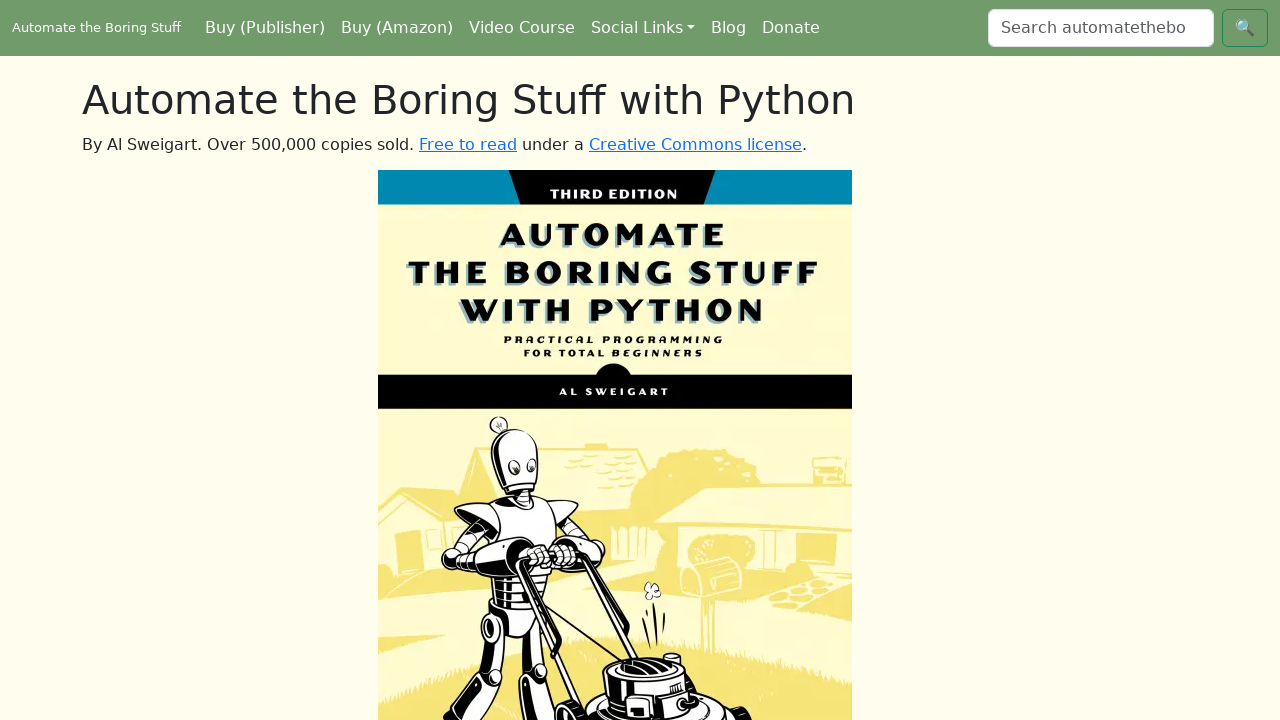